Tests checkbox functionality by ensuring both checkboxes on the page are selected - clicking each one if it's not already checked.

Starting URL: https://the-internet.herokuapp.com/checkboxes

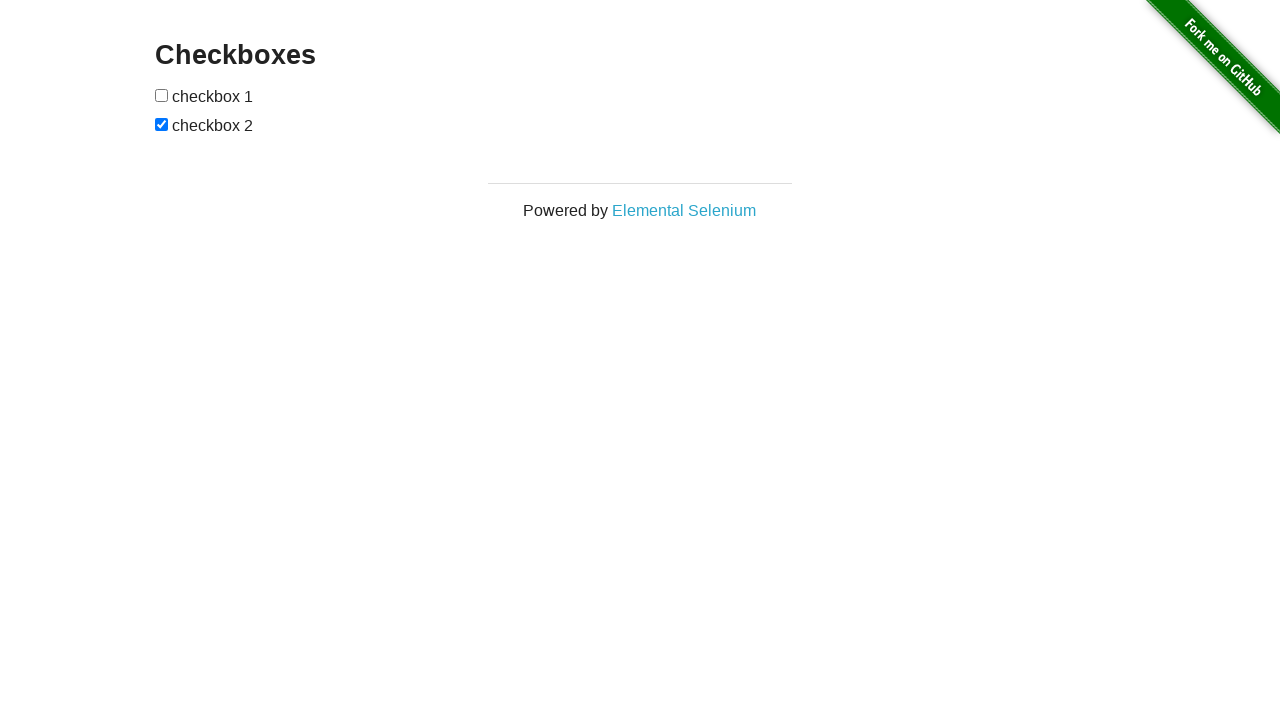

Located first checkbox element
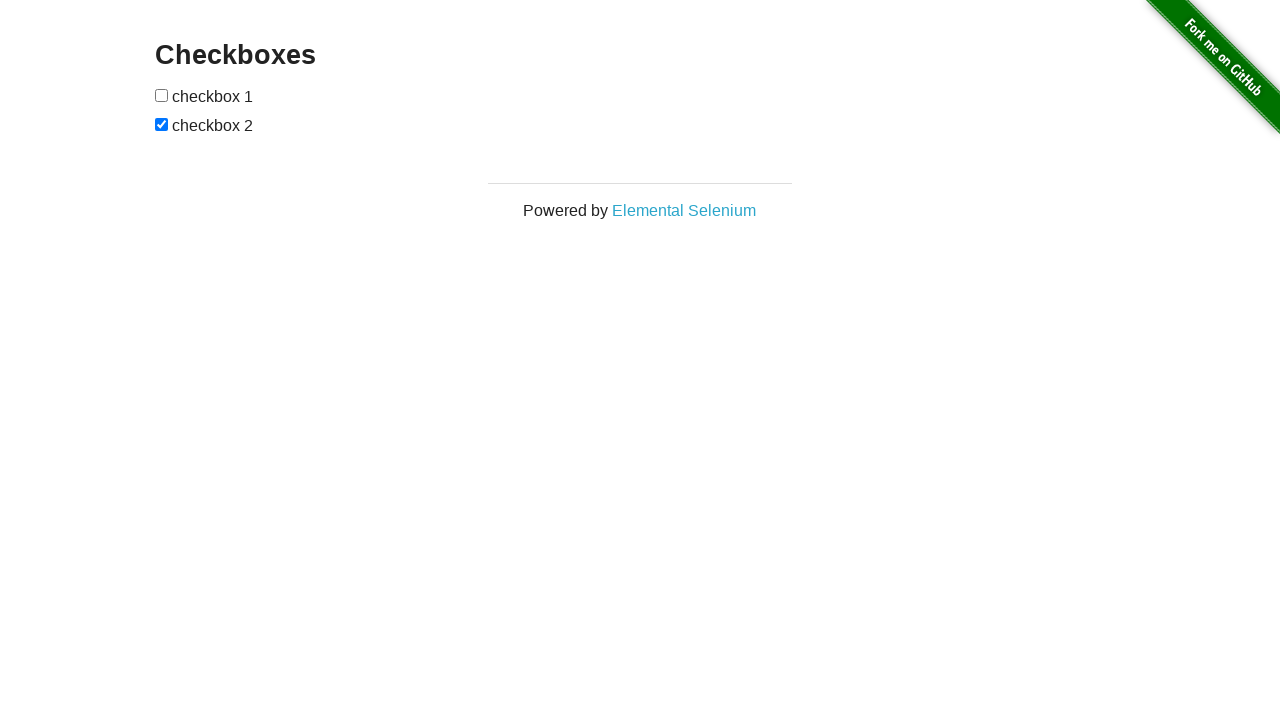

Located second checkbox element
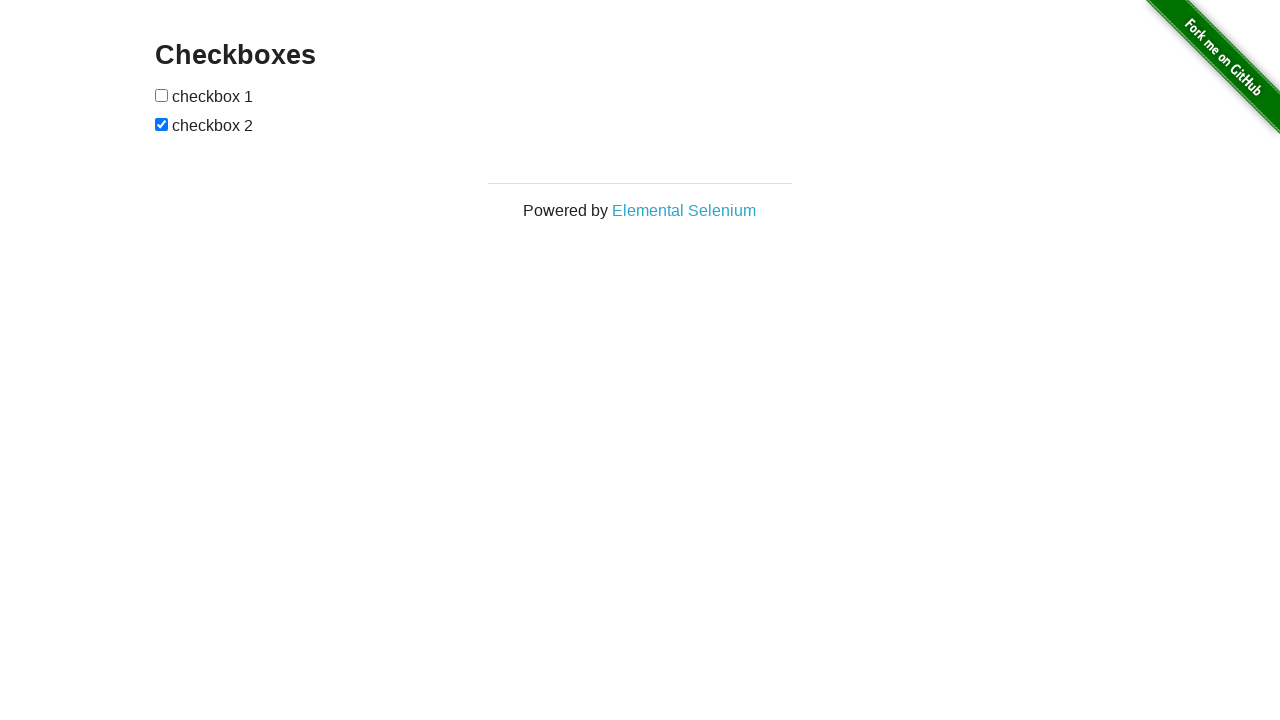

Checked if first checkbox is selected
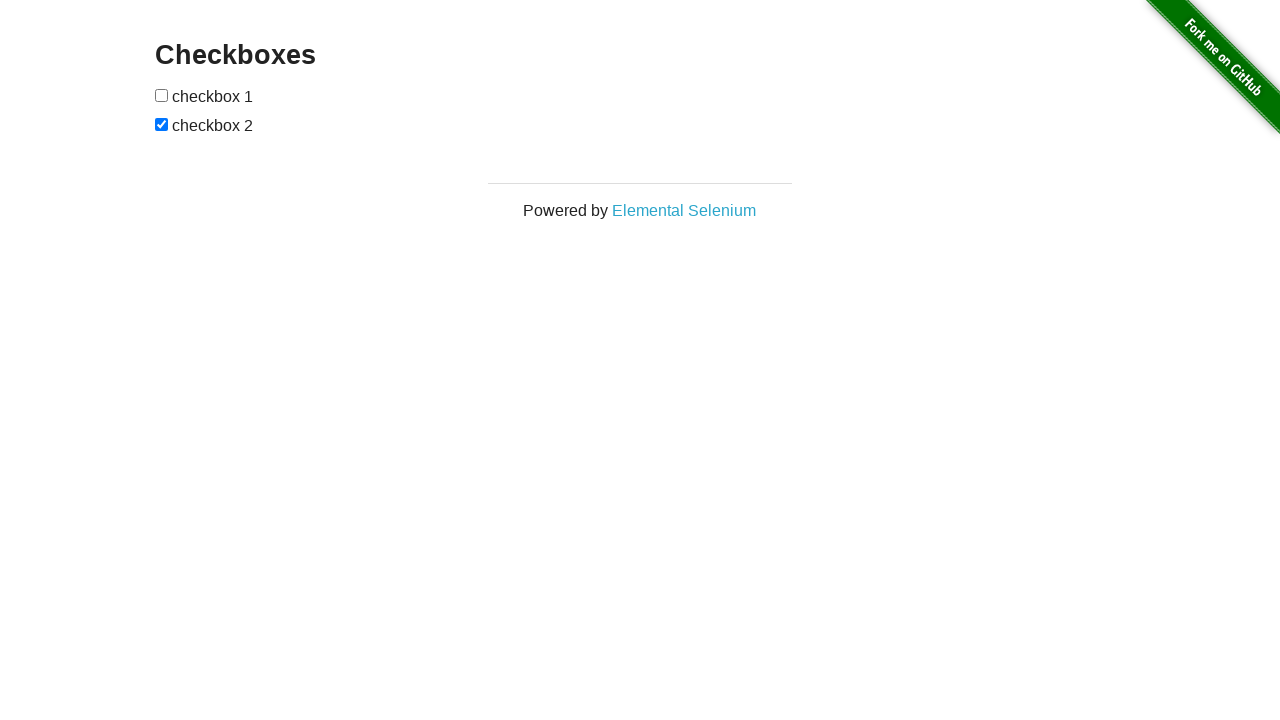

Clicked first checkbox to select it at (162, 95) on (//input[@type='checkbox'])[1]
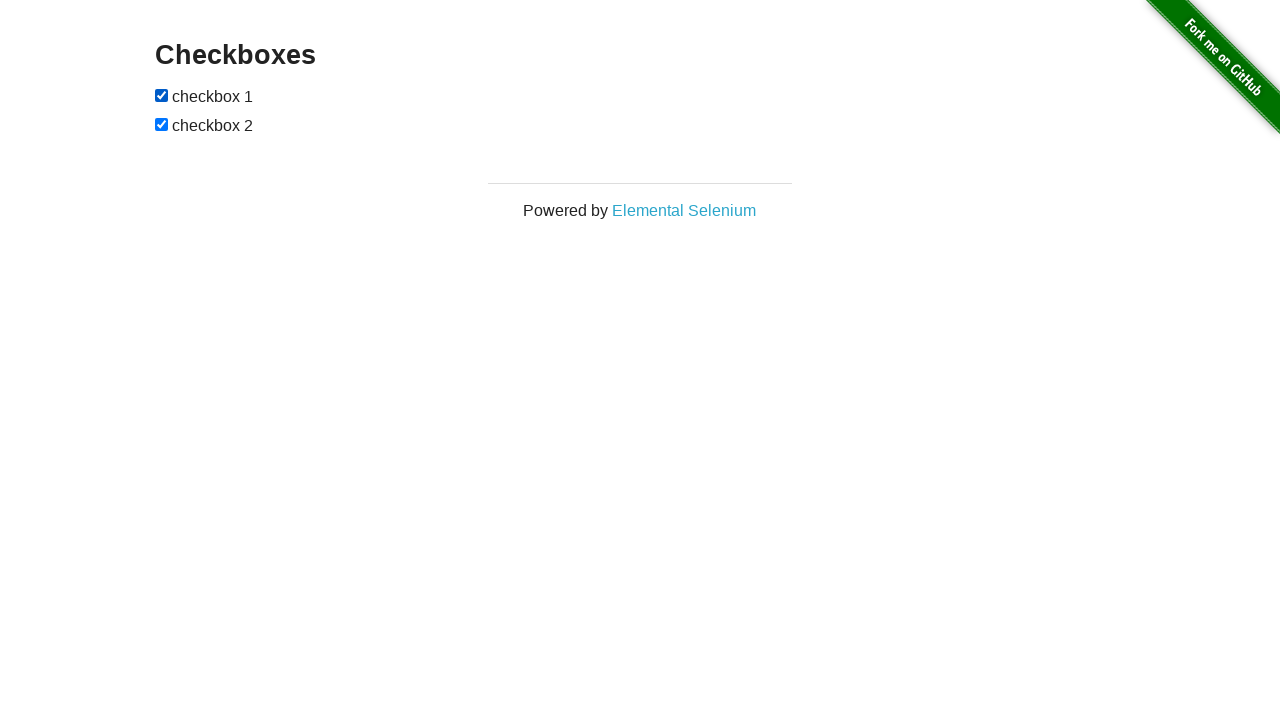

Second checkbox is already selected
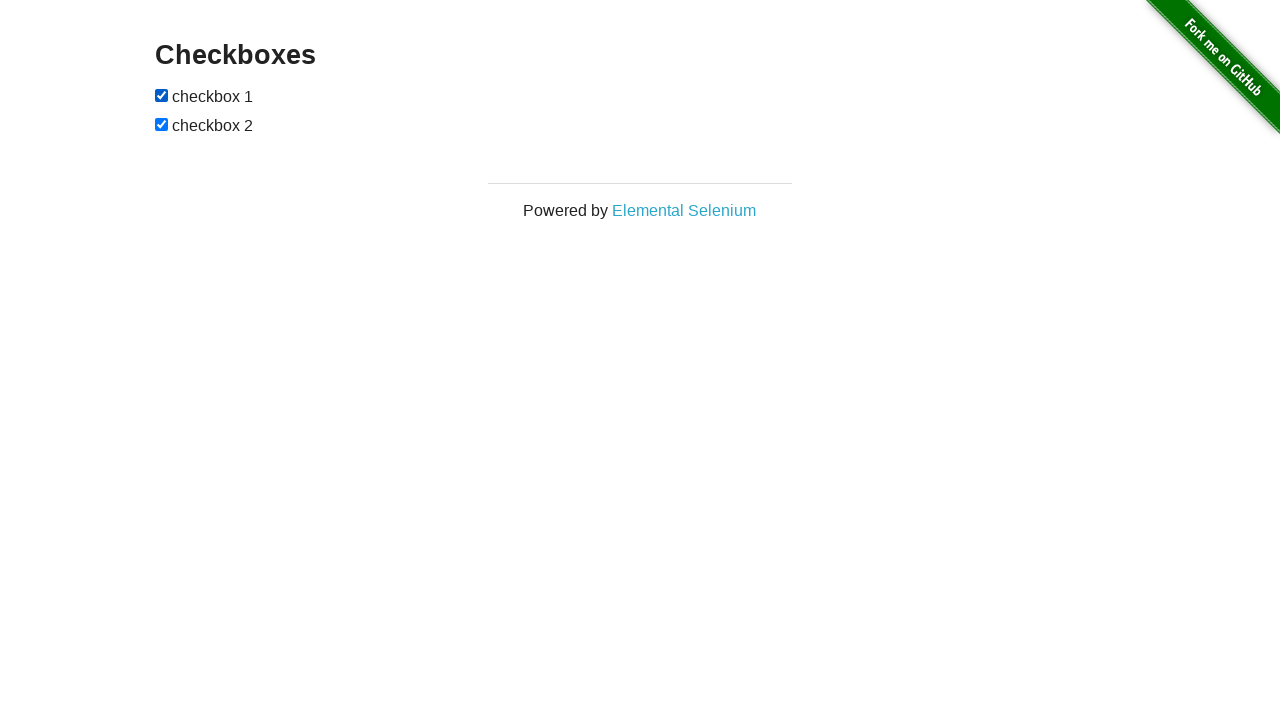

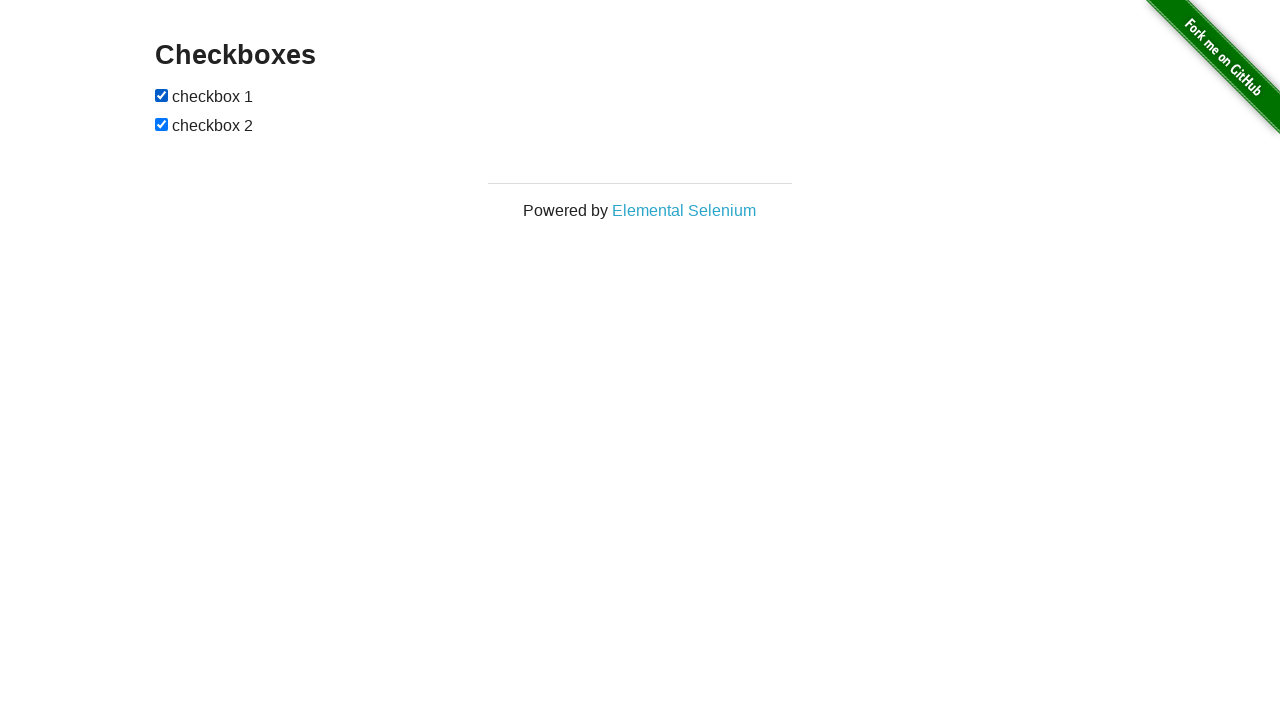